Verifies that the current URL of the OrangeHRM login page is correct

Starting URL: https://opensource-demo.orangehrmlive.com/web/index.php/auth/login

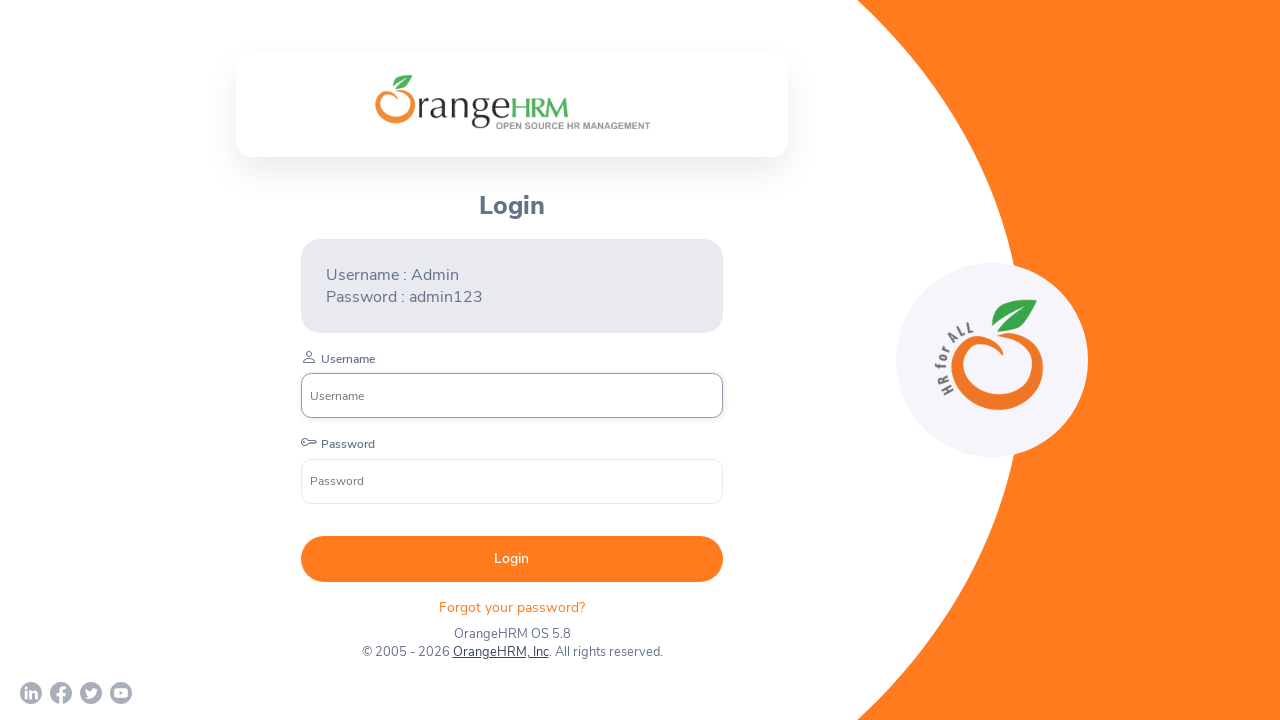

Waited 3 seconds for page to load
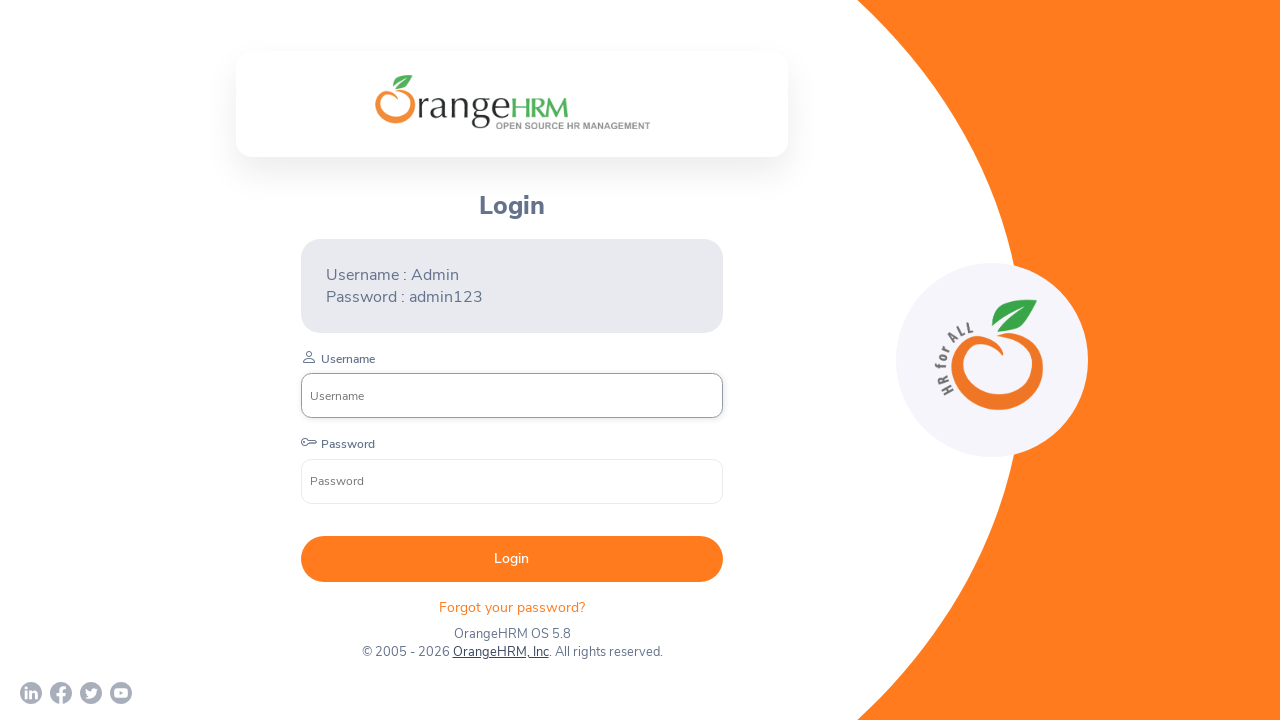

Verified current URL is correct OrangeHRM login page
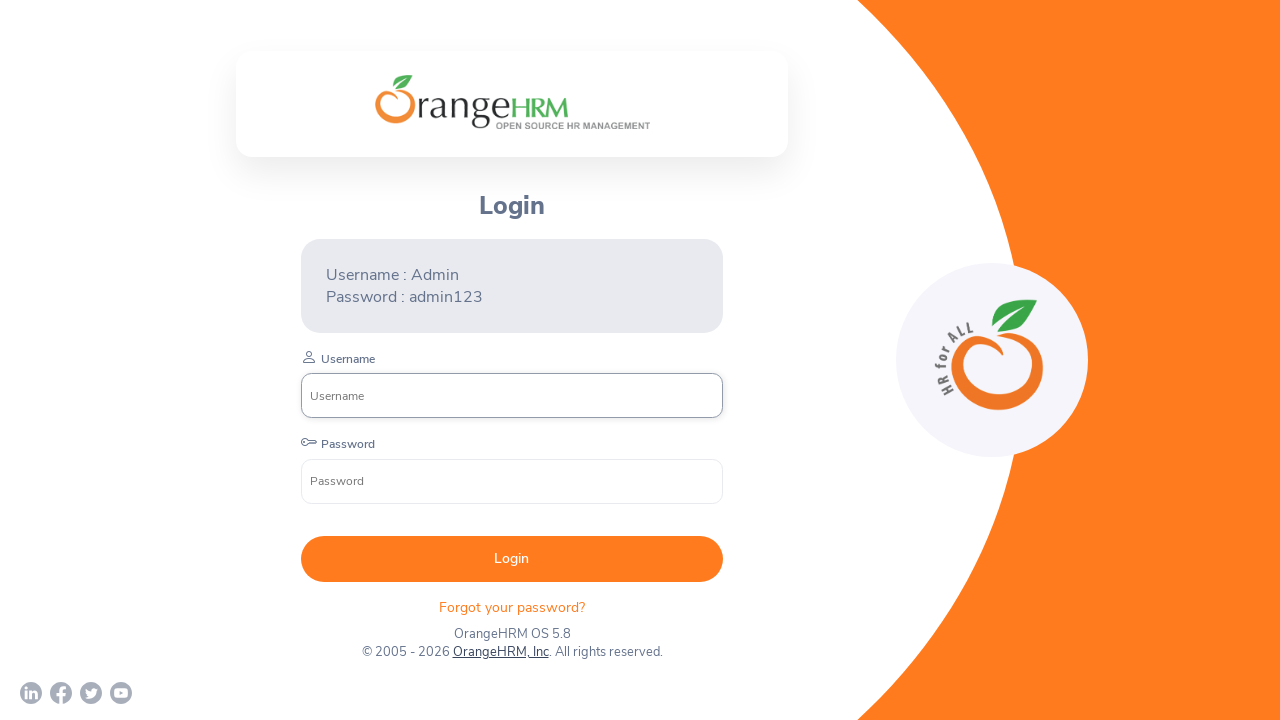

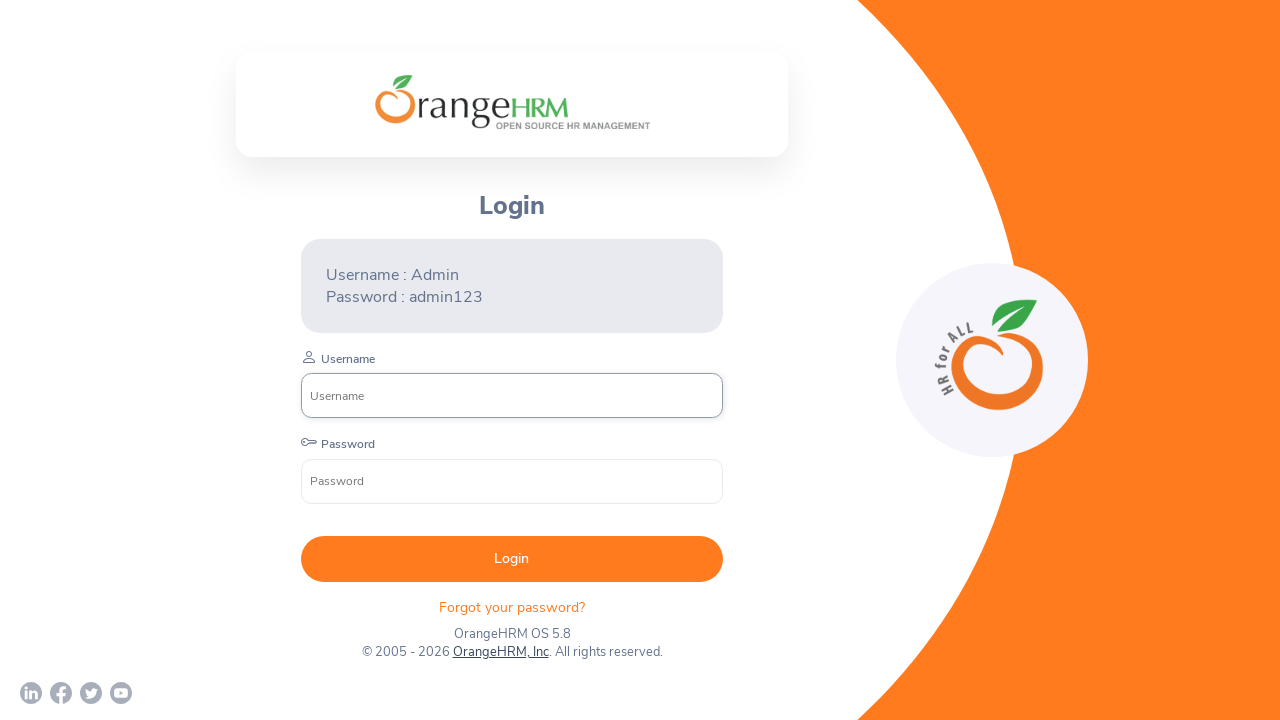